Tests displaying all items using the All filter after filtering

Starting URL: https://demo.playwright.dev/todomvc

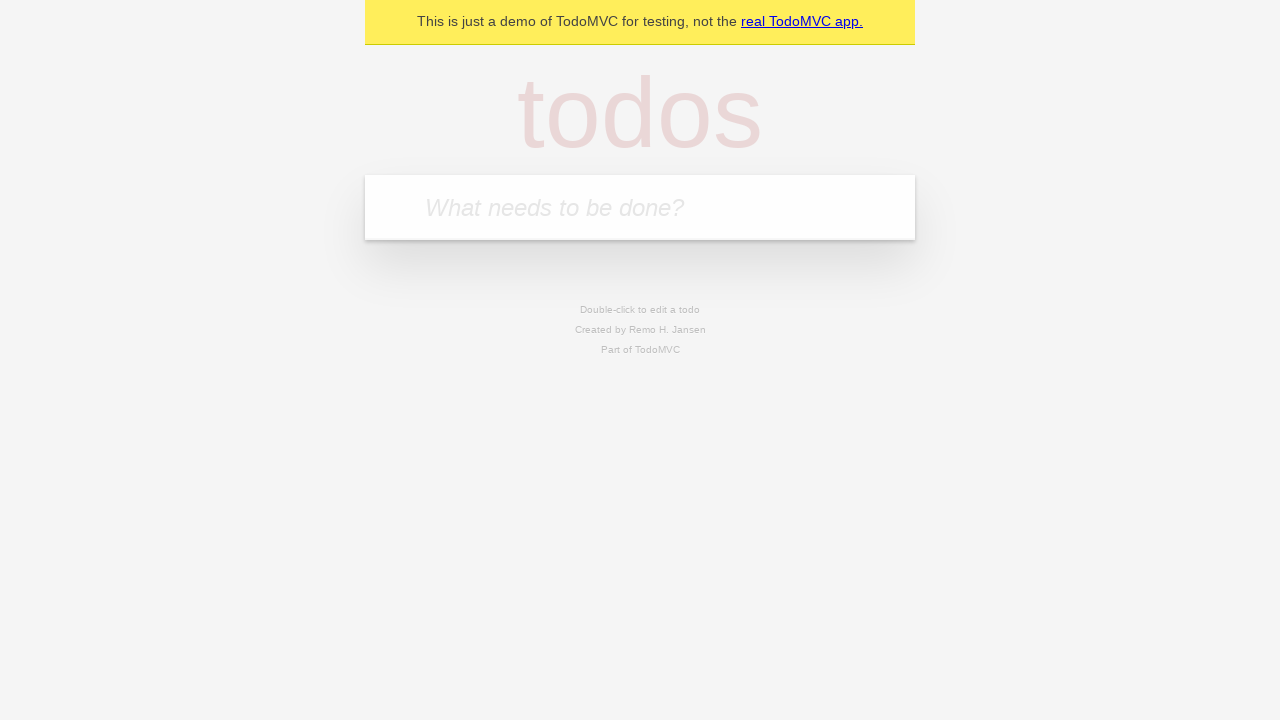

Filled todo input with 'buy some cheese' on internal:attr=[placeholder="What needs to be done?"i]
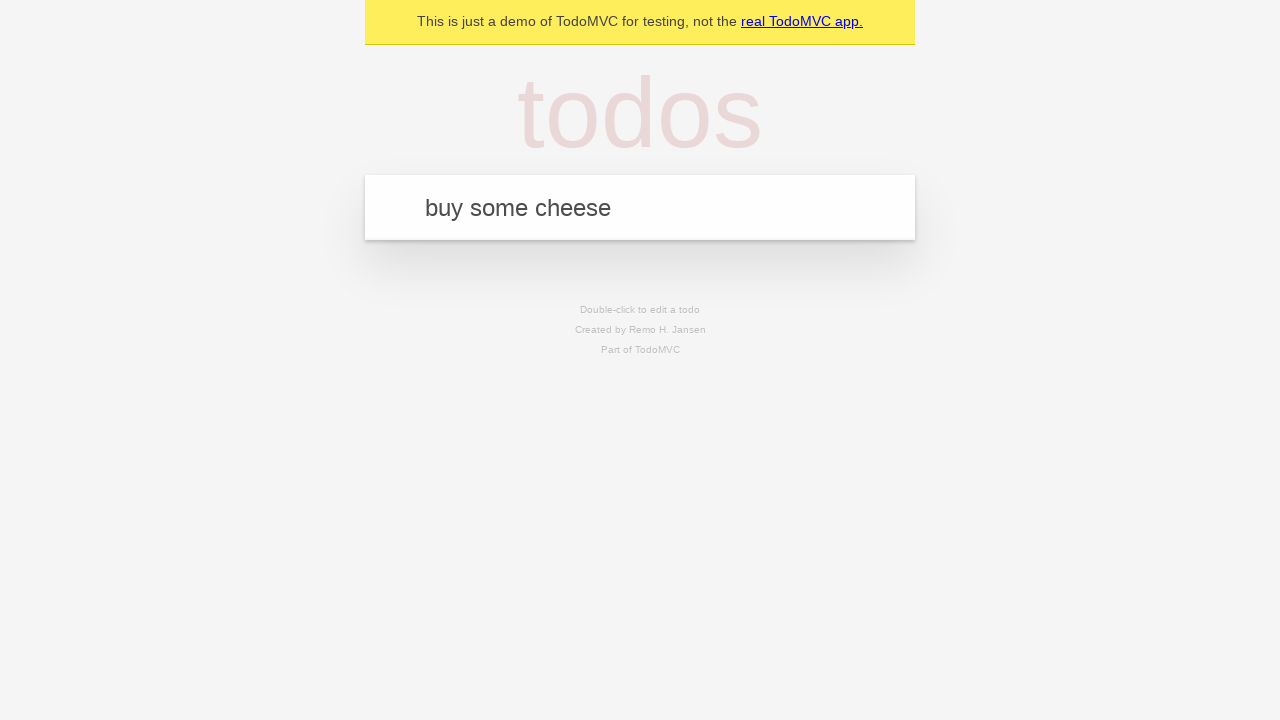

Pressed Enter to create first todo on internal:attr=[placeholder="What needs to be done?"i]
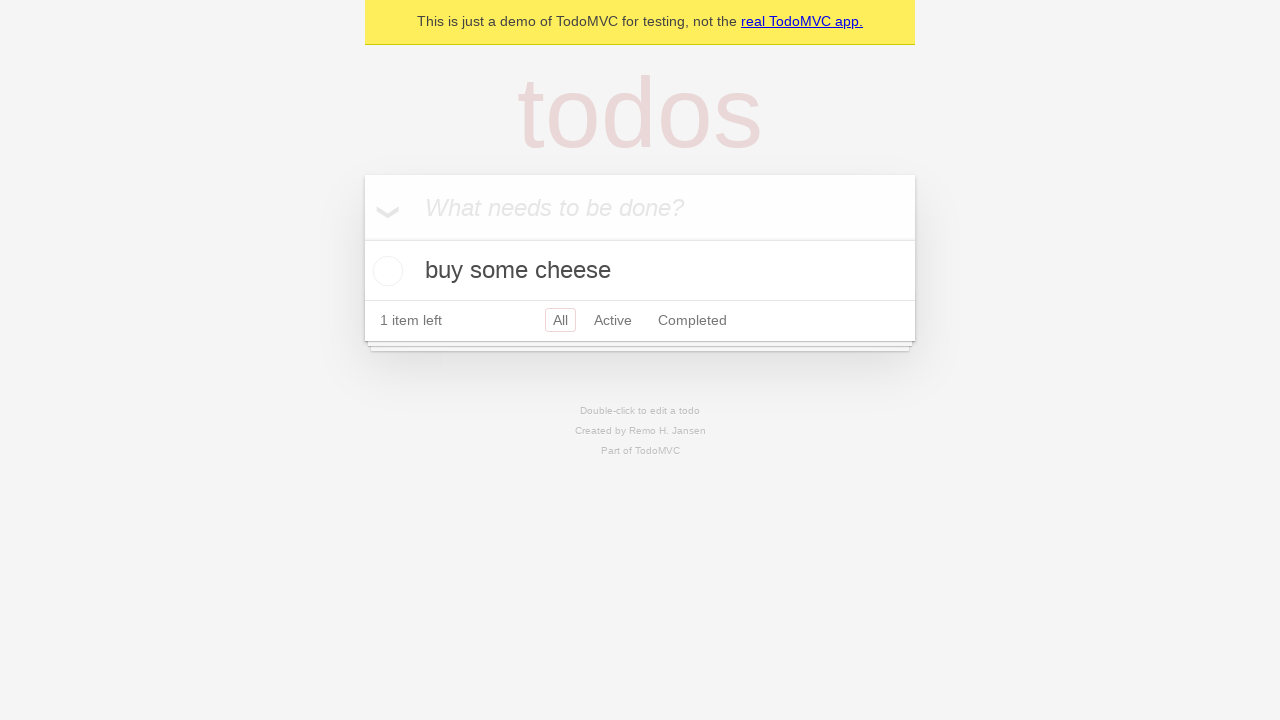

Filled todo input with 'feed the cat' on internal:attr=[placeholder="What needs to be done?"i]
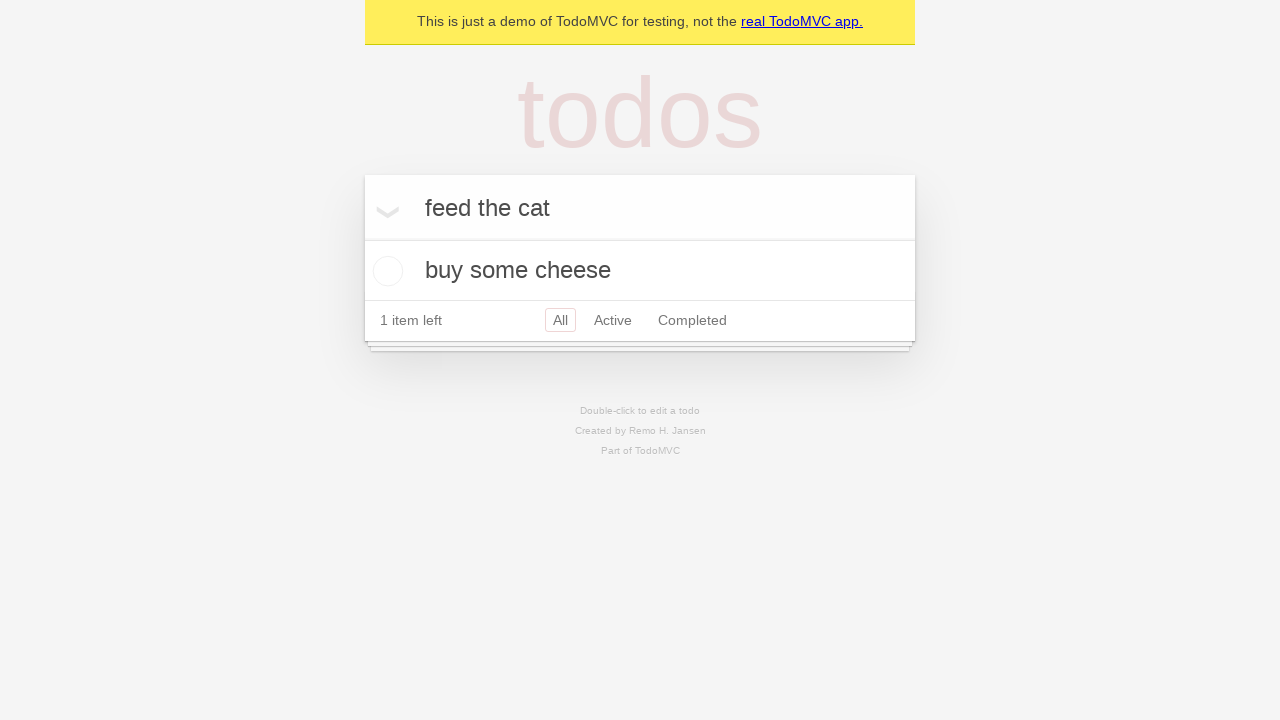

Pressed Enter to create second todo on internal:attr=[placeholder="What needs to be done?"i]
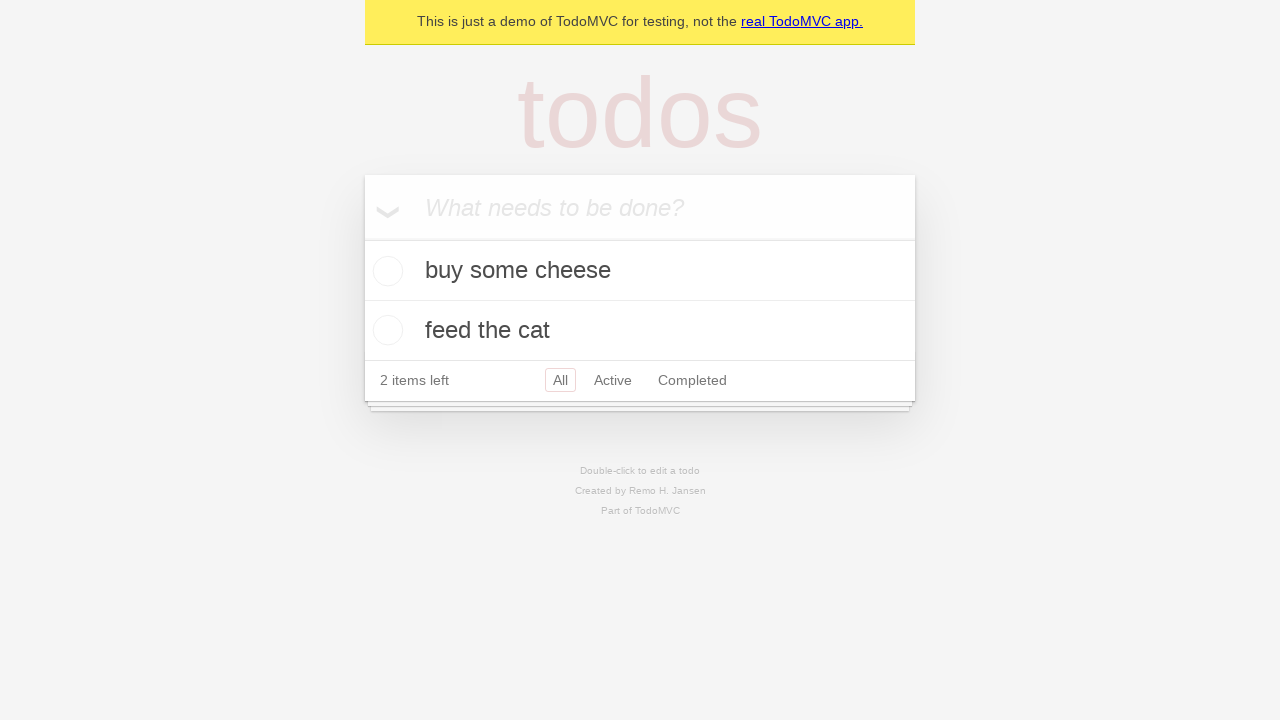

Filled todo input with 'book a doctors appointment' on internal:attr=[placeholder="What needs to be done?"i]
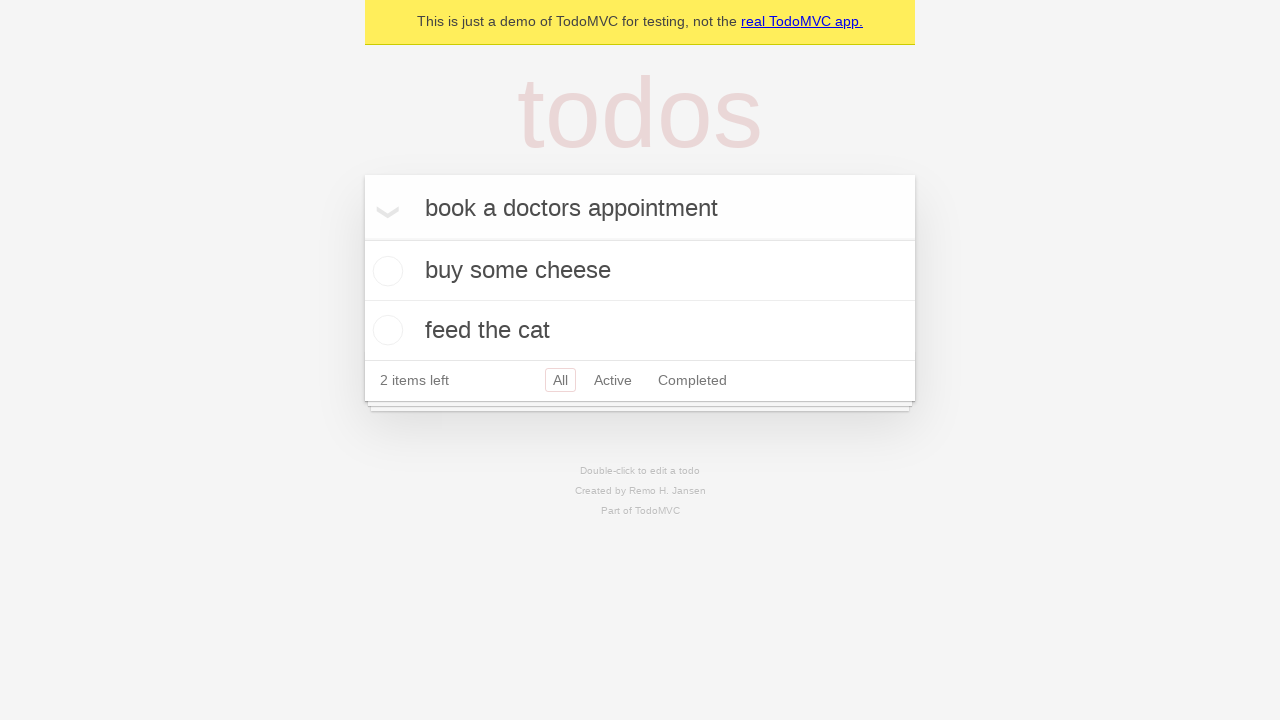

Pressed Enter to create third todo on internal:attr=[placeholder="What needs to be done?"i]
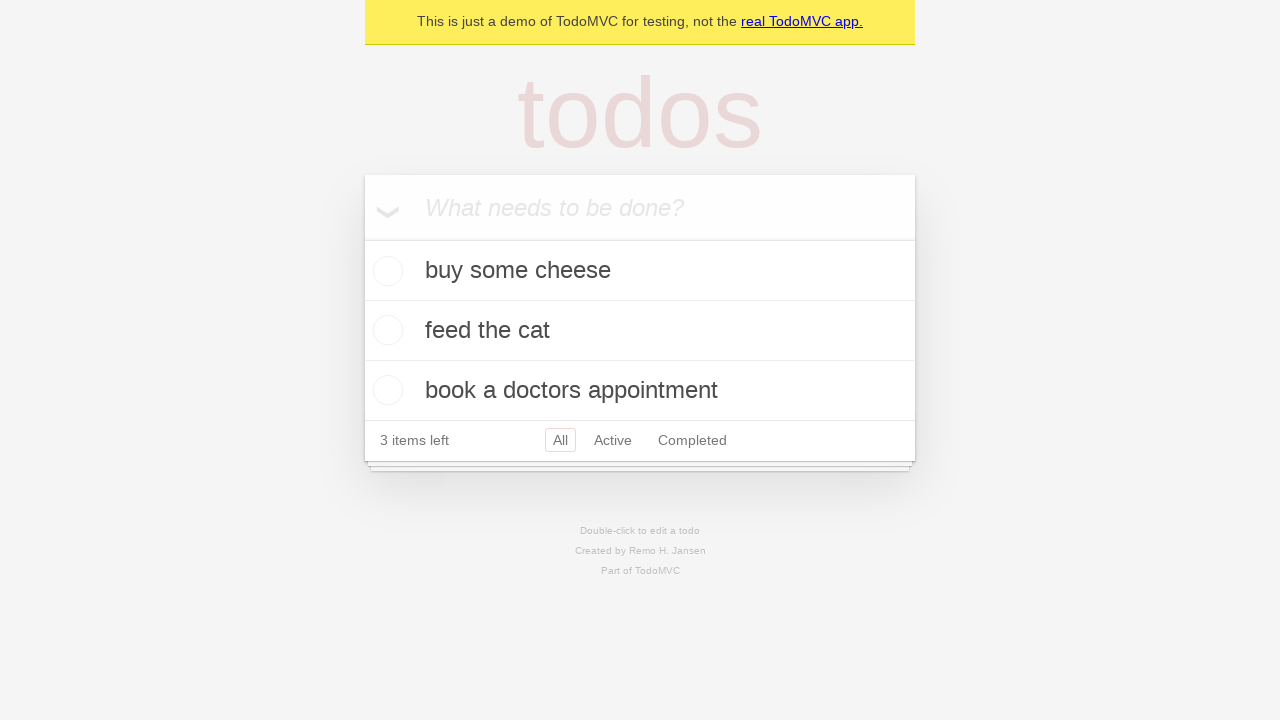

Waited for todos to be created and visible
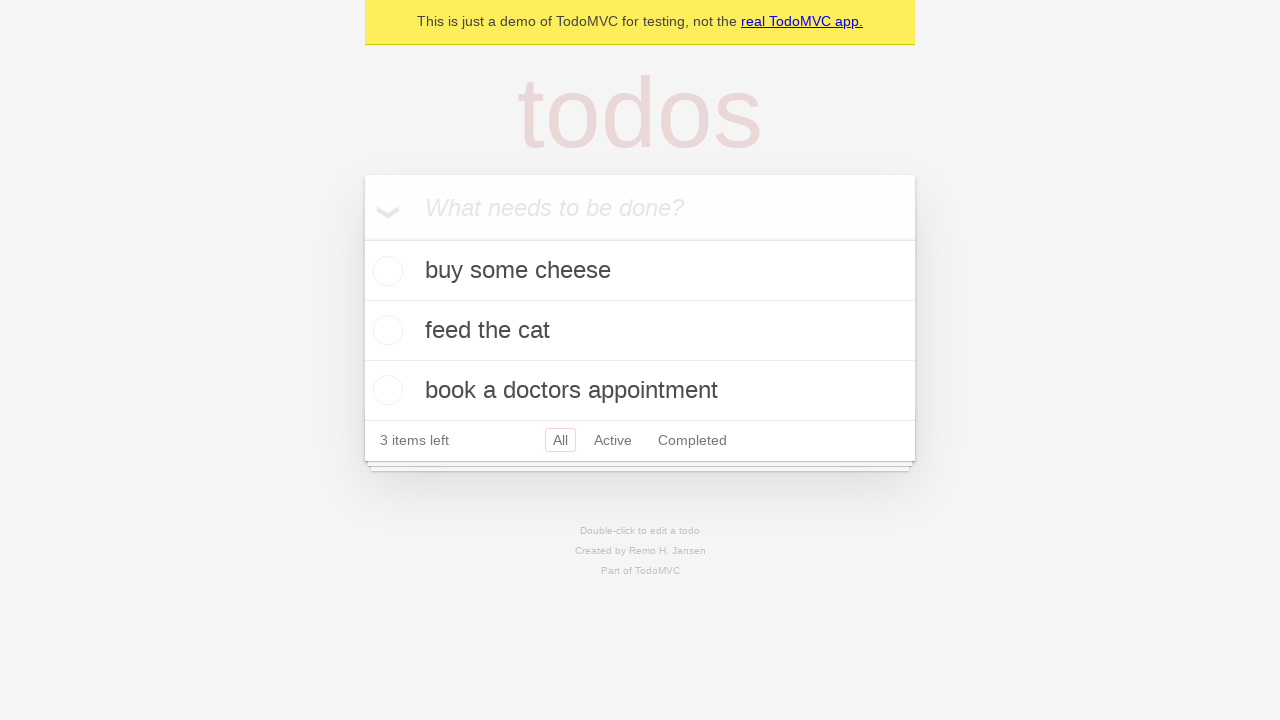

Checked the second todo item as completed at (385, 330) on internal:testid=[data-testid="todo-item"s] >> nth=1 >> internal:role=checkbox
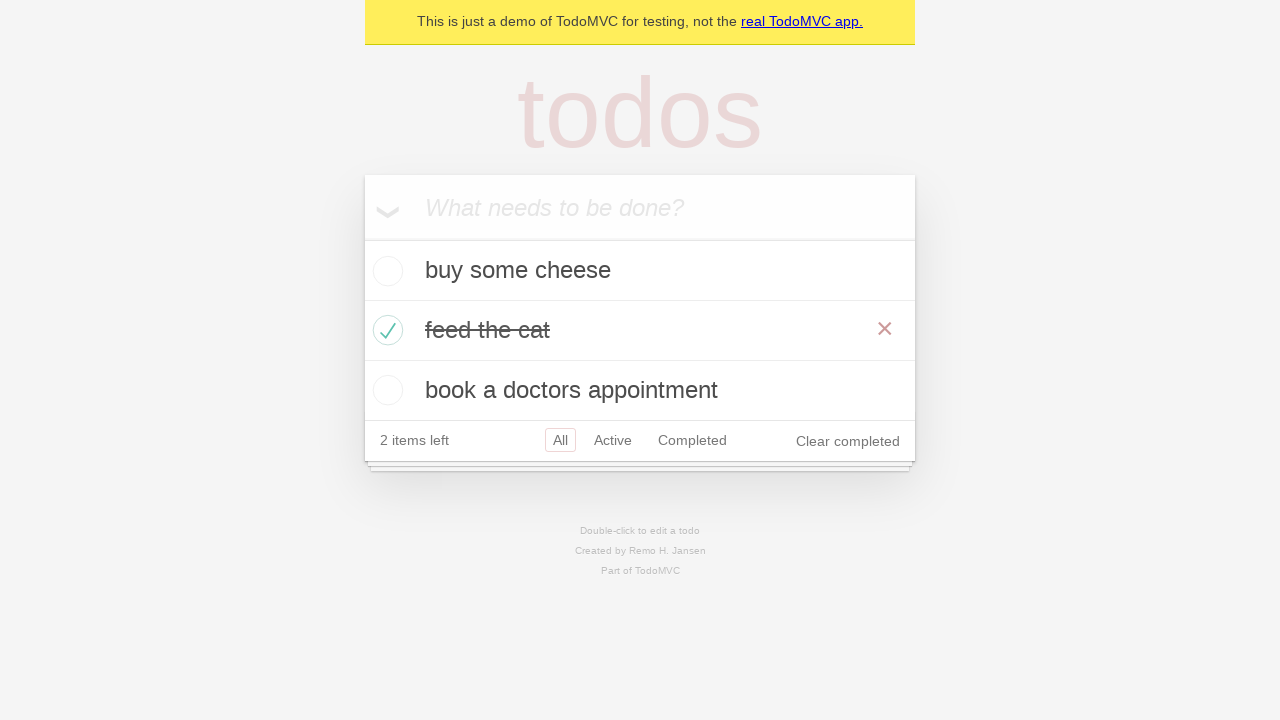

Clicked Active filter to show only active todos at (613, 440) on internal:role=link[name="Active"i]
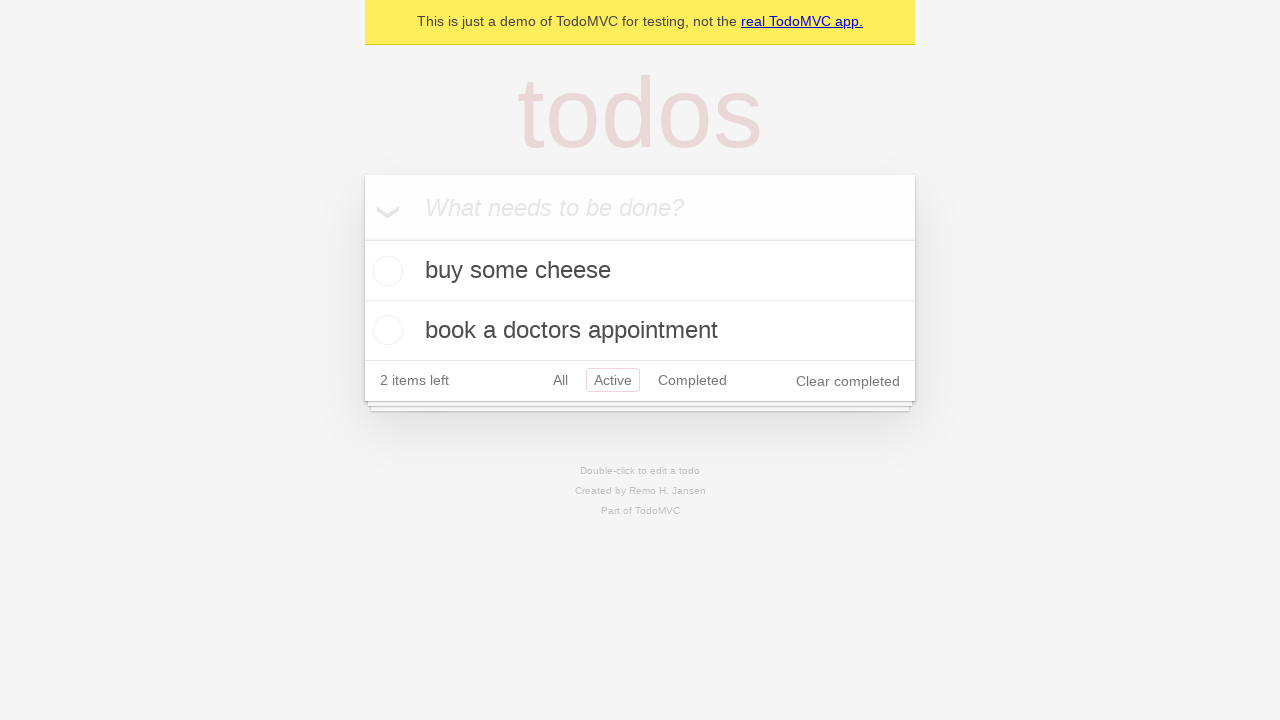

Clicked Completed filter to show only completed todos at (692, 380) on internal:role=link[name="Completed"i]
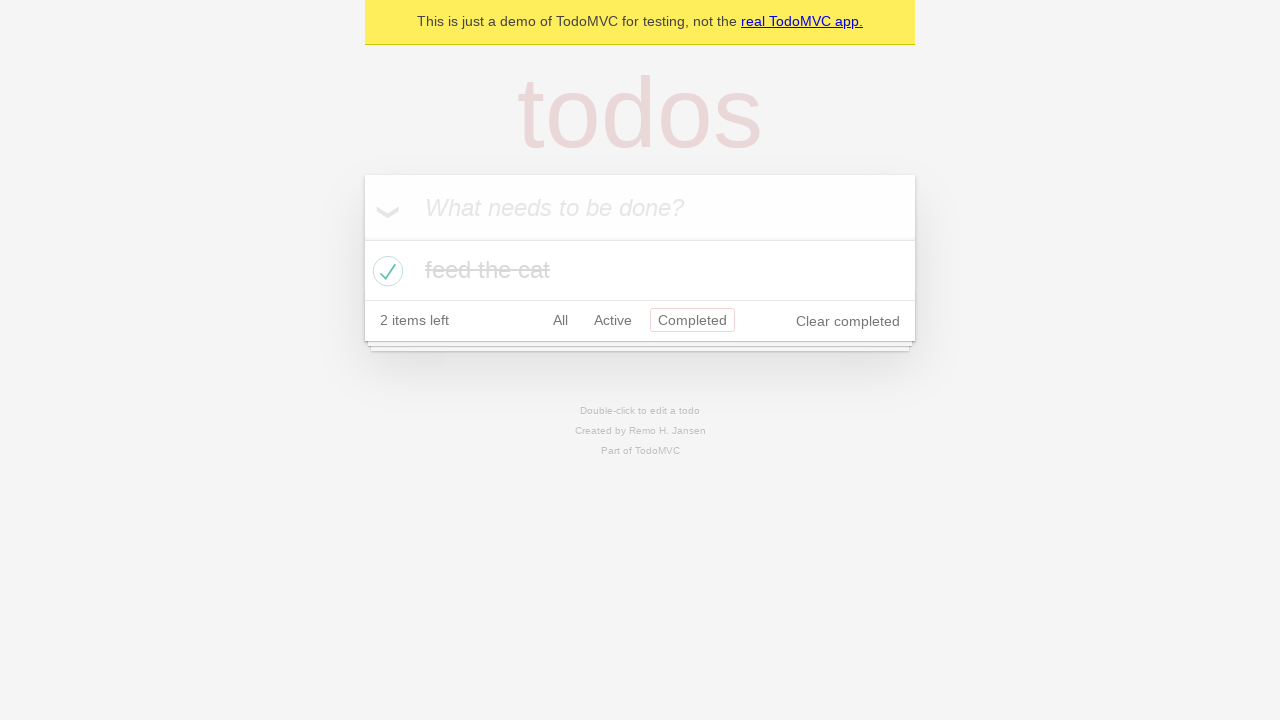

Clicked All filter to display all todo items at (560, 320) on internal:role=link[name="All"i]
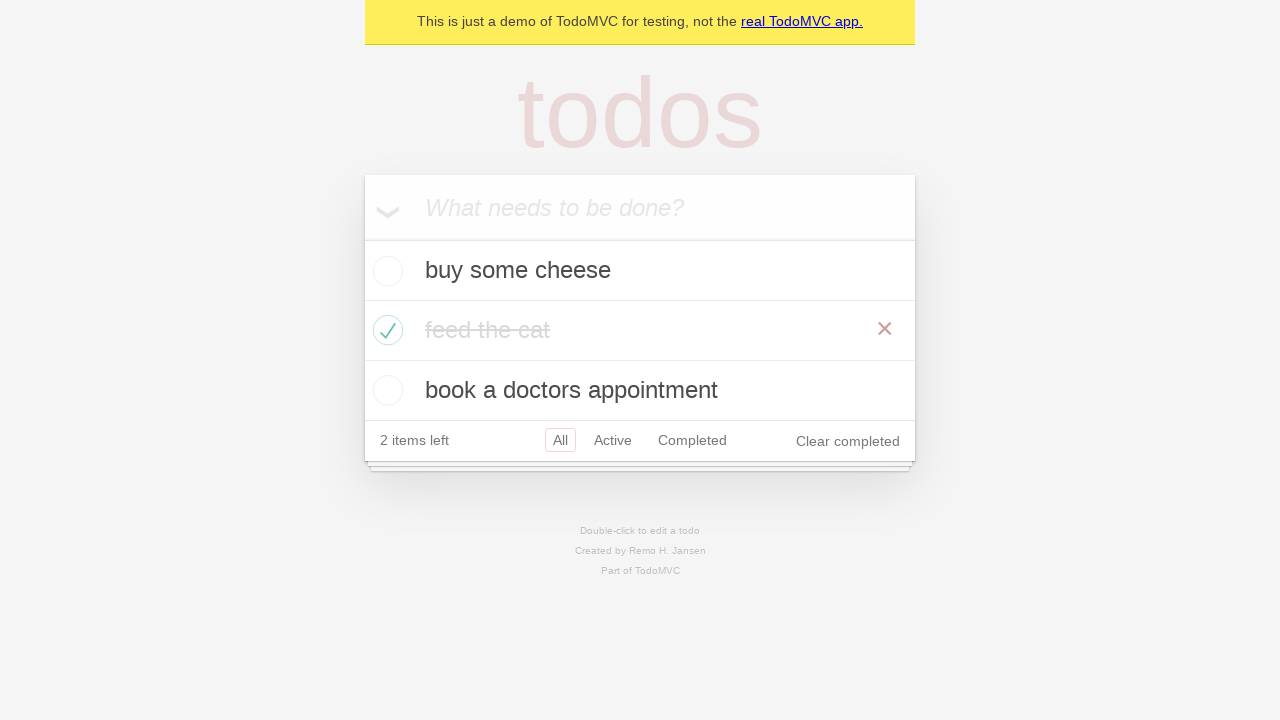

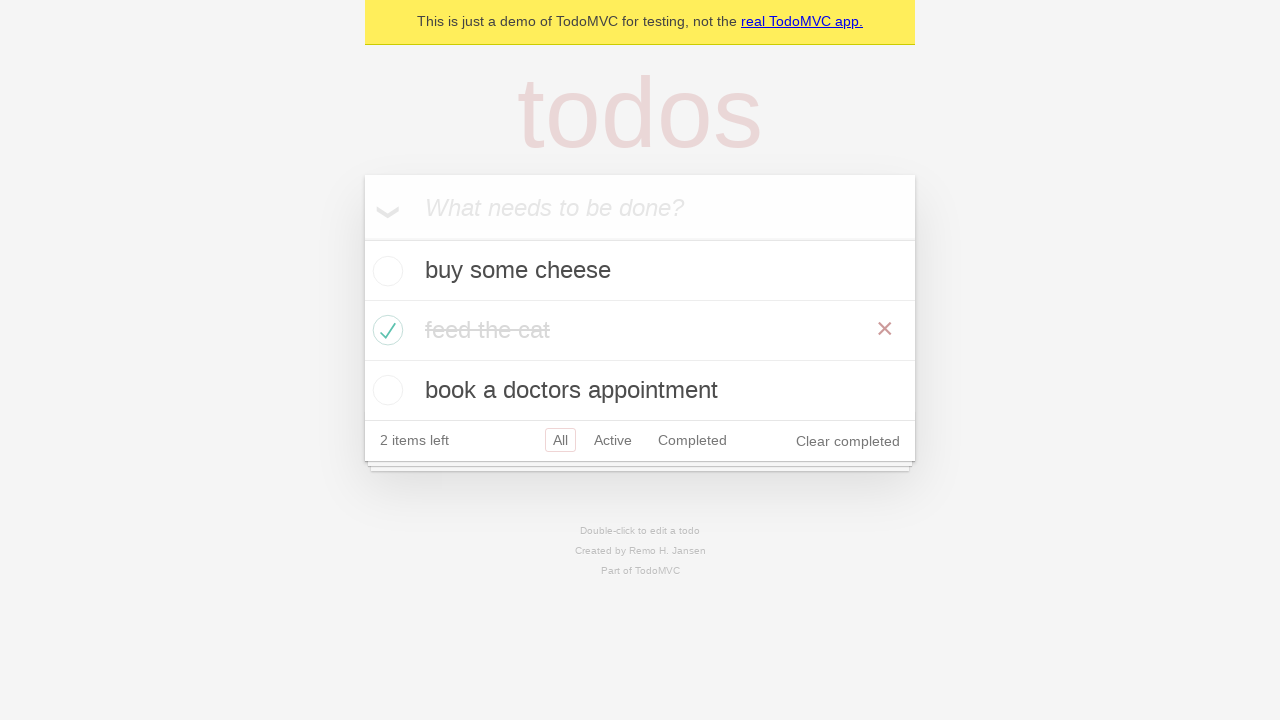